Tests the sorting functionality of a vegetable/fruit table by clicking the column header and verifying that the items are displayed in sorted order

Starting URL: https://rahulshettyacademy.com/seleniumPractise/#/offers

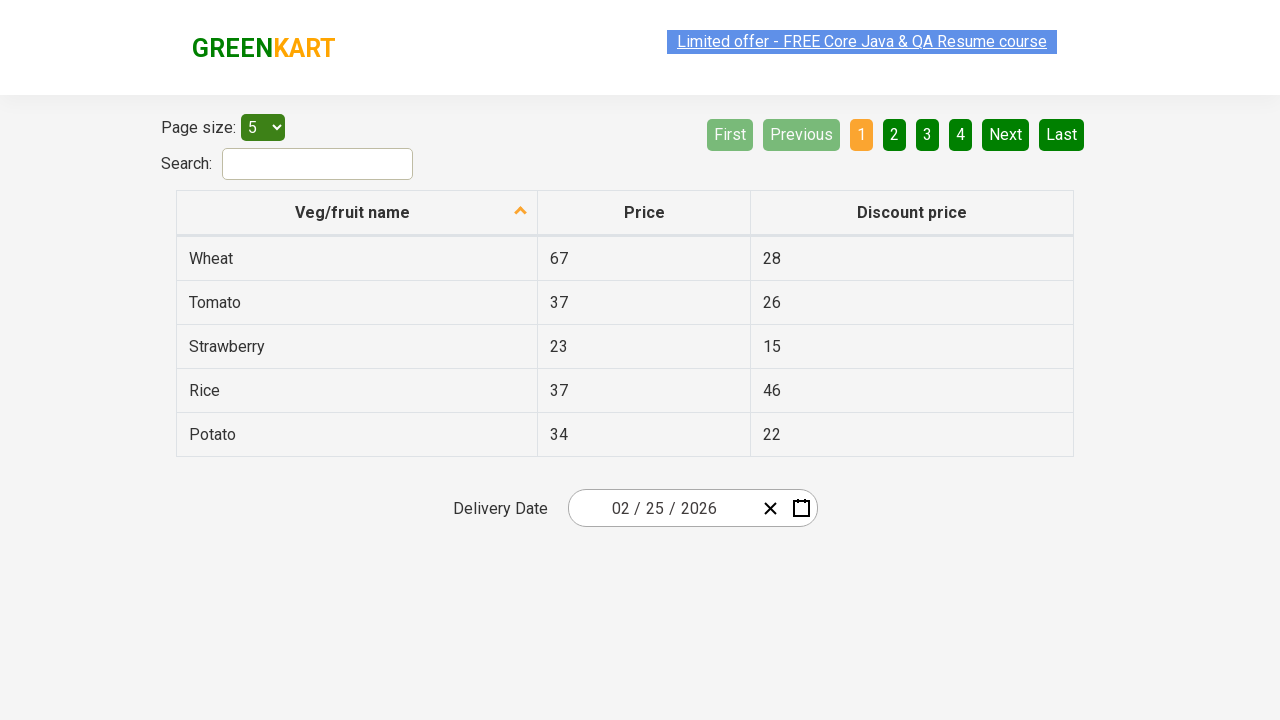

Clicked on 'Veg/fruit name' column header to sort at (353, 212) on xpath=//span[text()='Veg/fruit name']
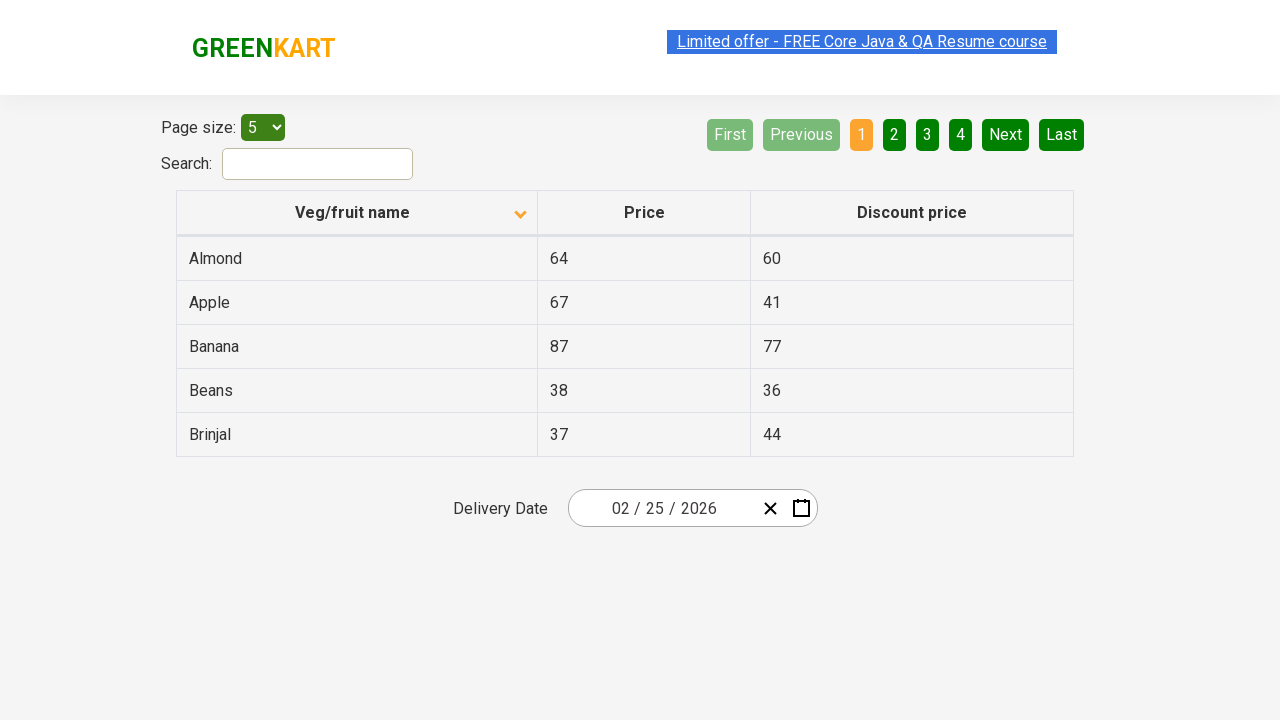

Table loaded and sorted
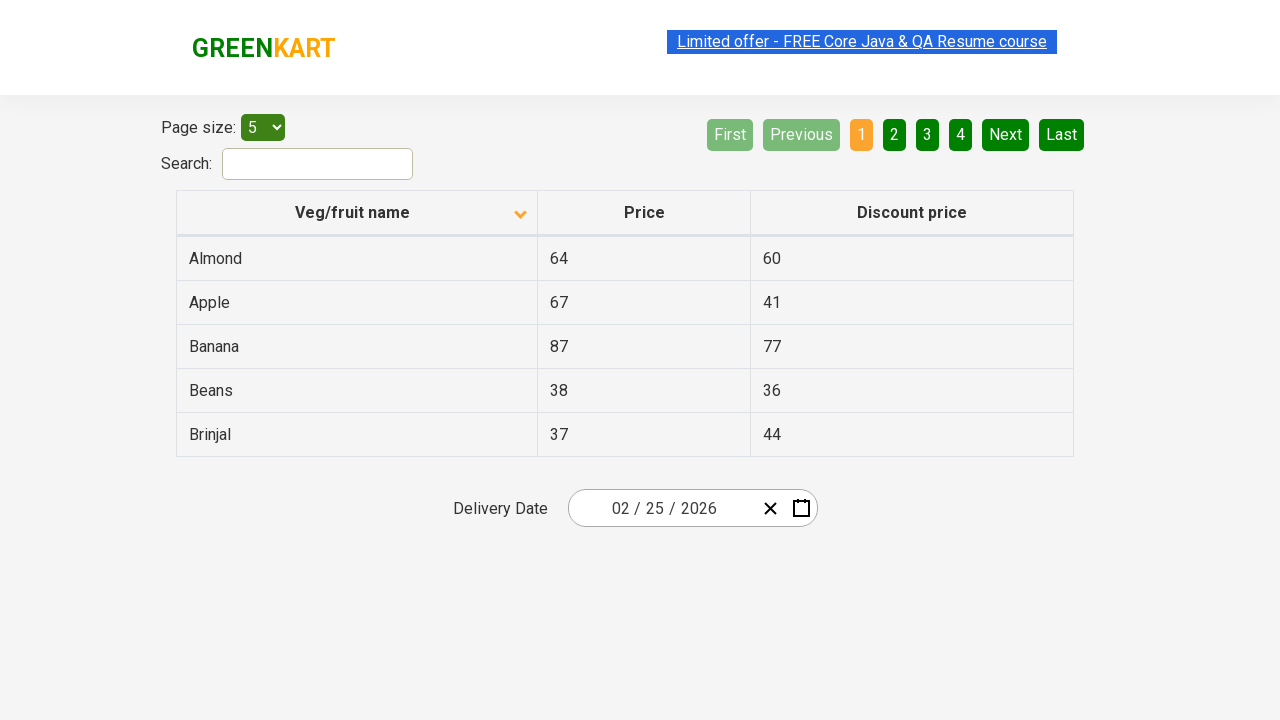

Located all vegetable/fruit name elements in the first column
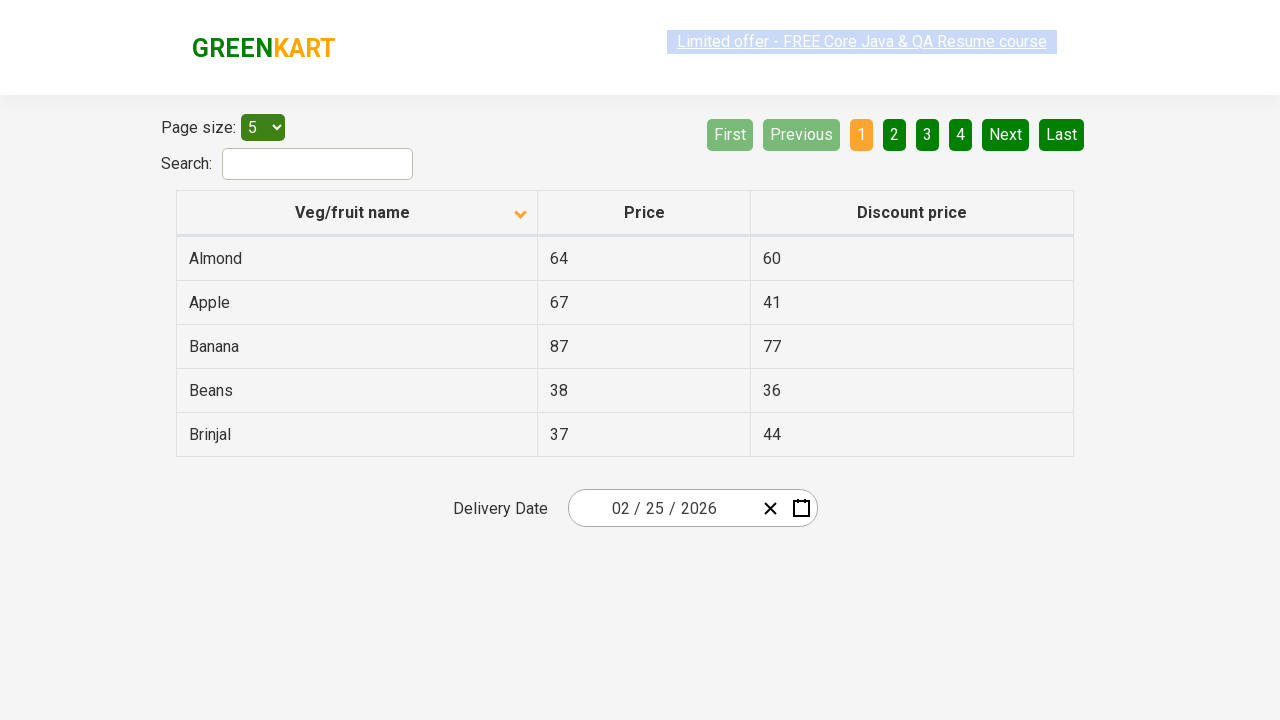

Extracted 5 vegetable names from the table
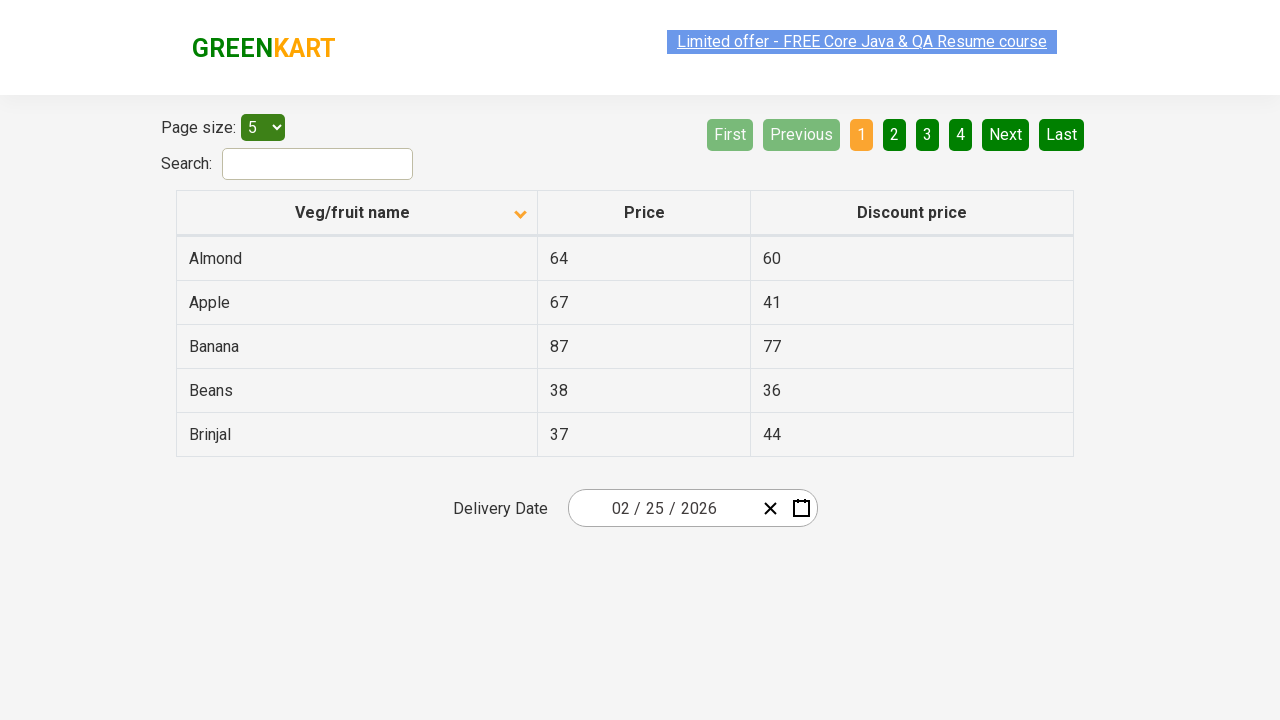

Created a sorted copy of the vegetable list for comparison
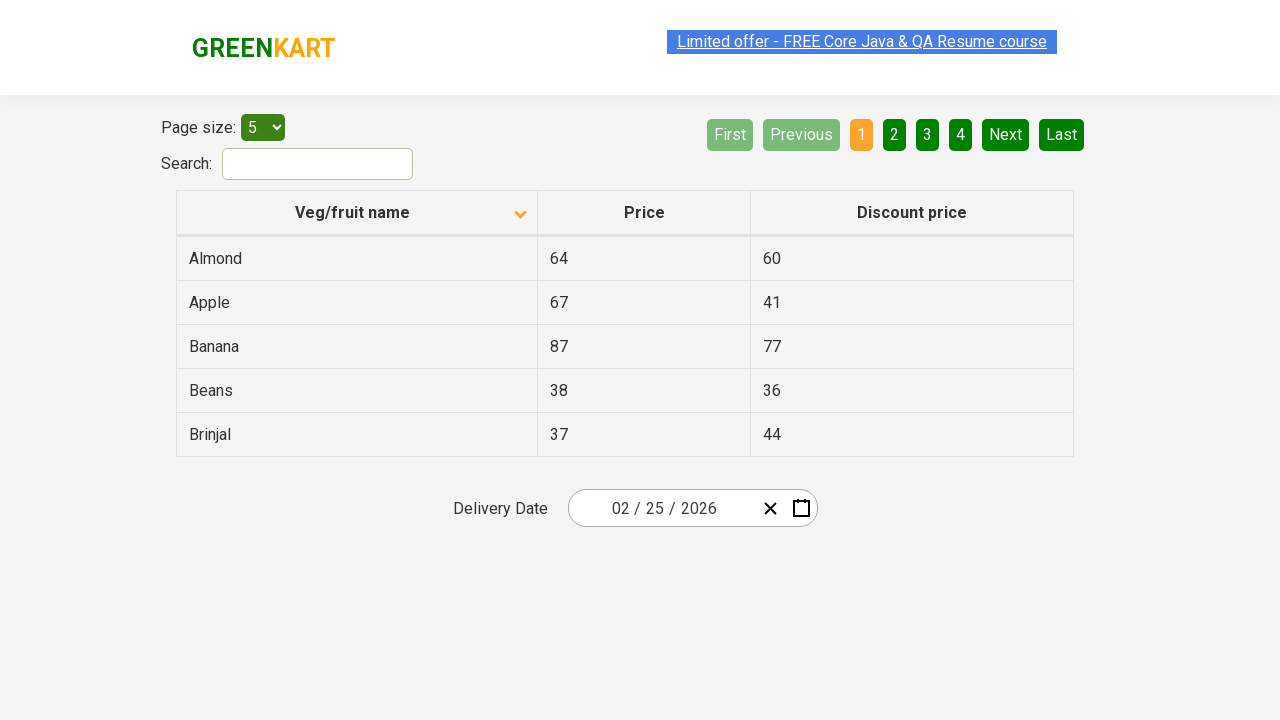

Assertion passed: Table is properly sorted alphabetically
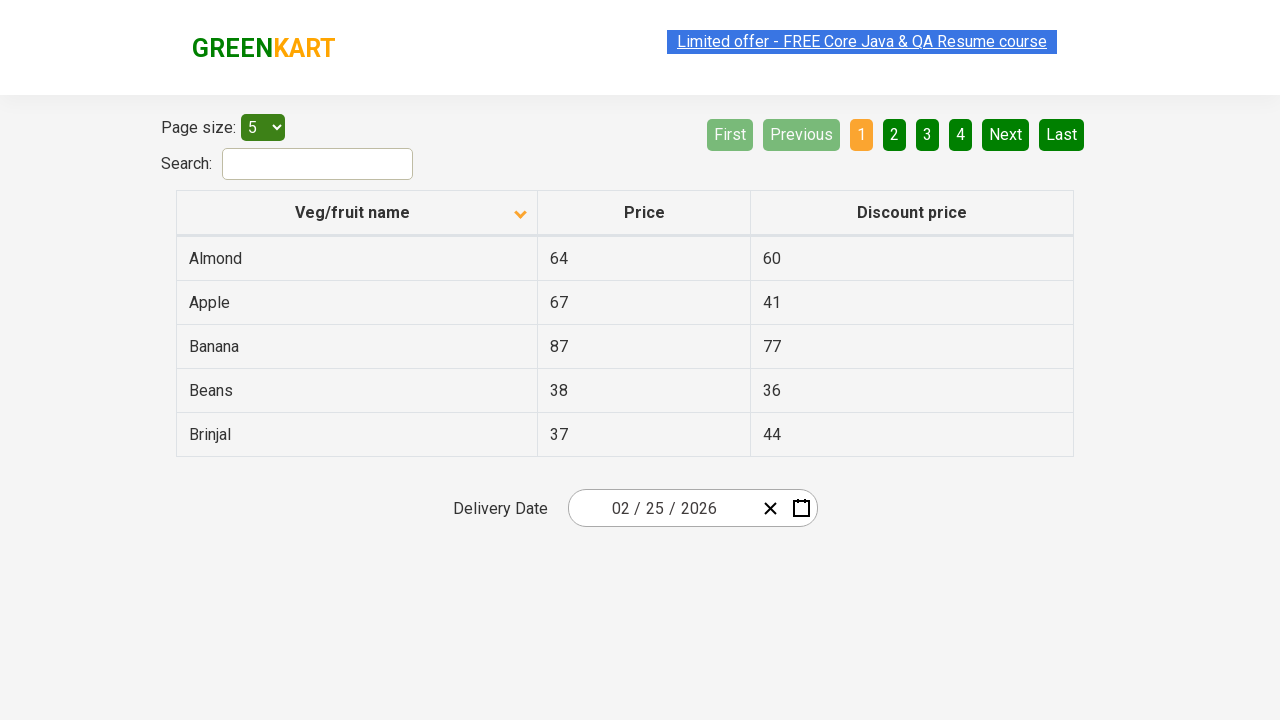

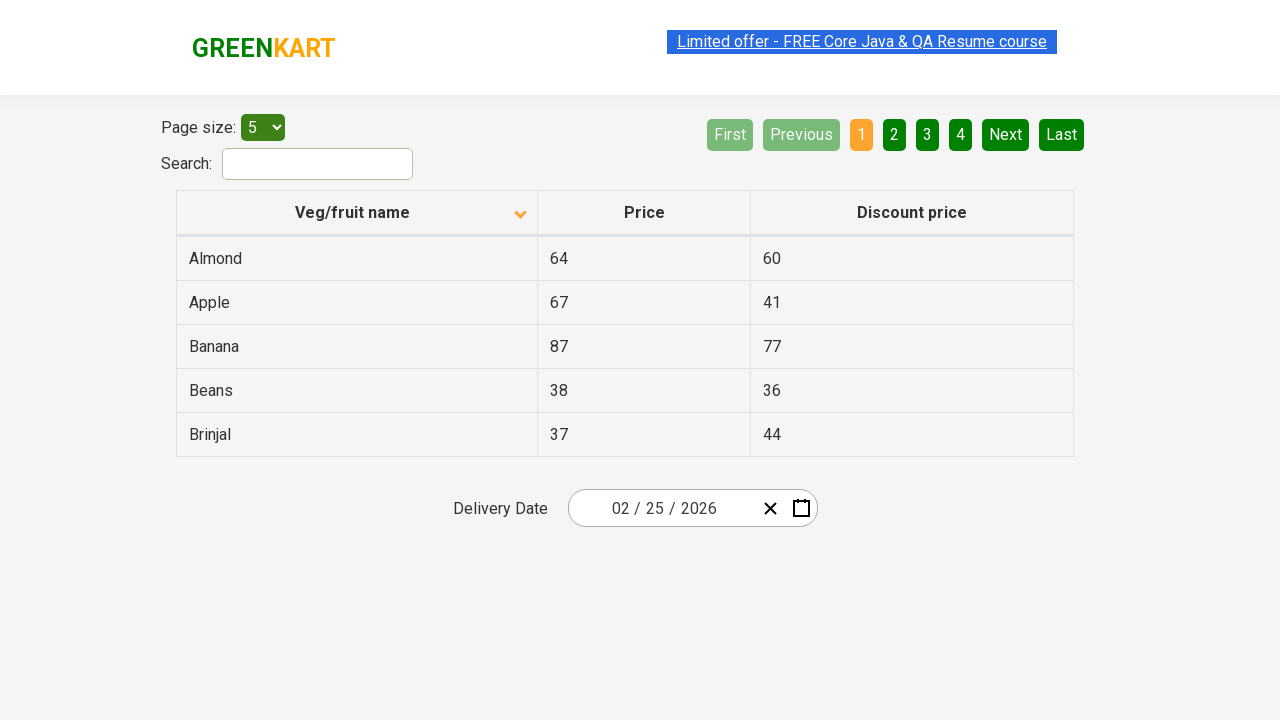